Tests filtering to display only active (not completed) todo items

Starting URL: https://demo.playwright.dev/todomvc

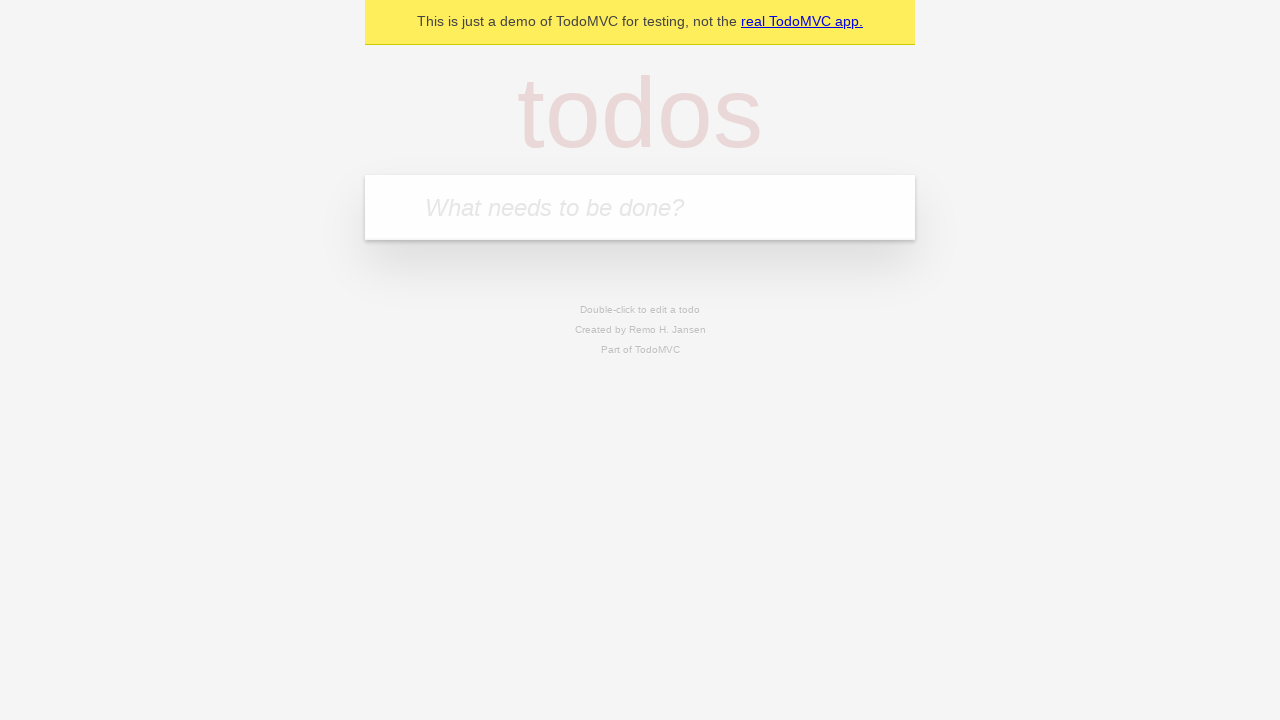

Filled first todo input with 'buy some cheese' on .new-todo
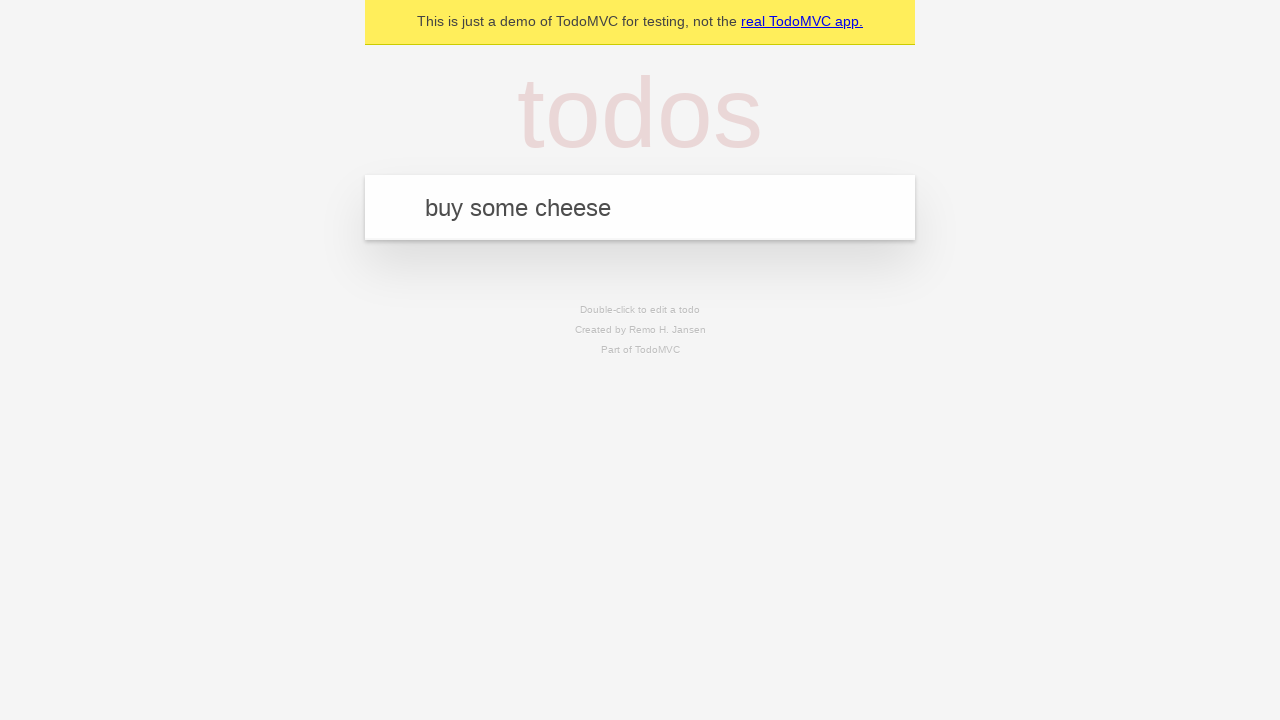

Pressed Enter to create first todo item on .new-todo
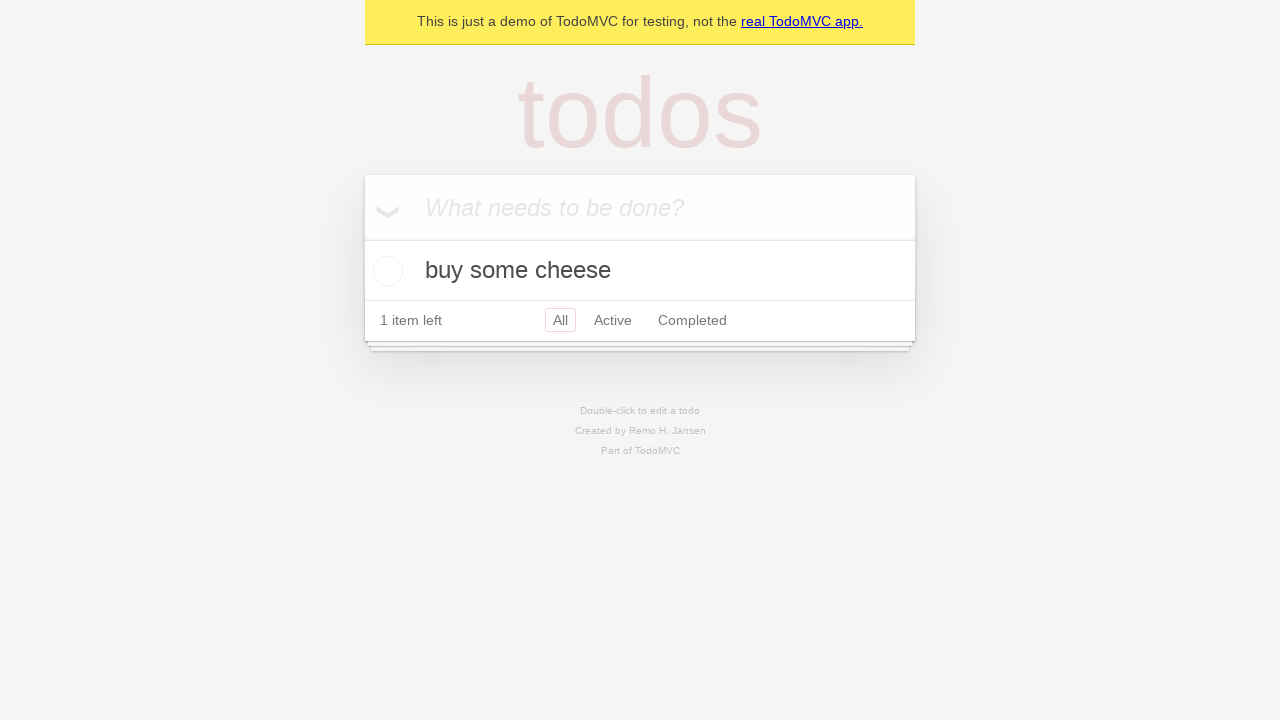

Filled second todo input with 'feed the cat' on .new-todo
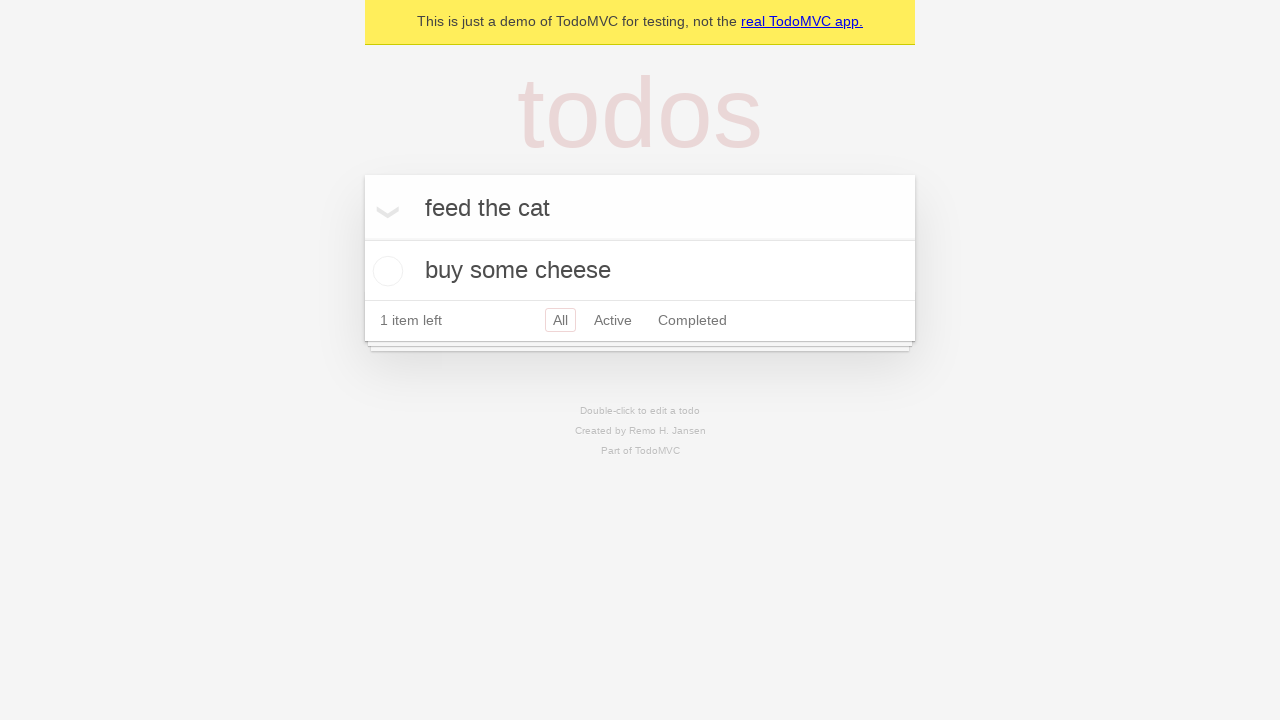

Pressed Enter to create second todo item on .new-todo
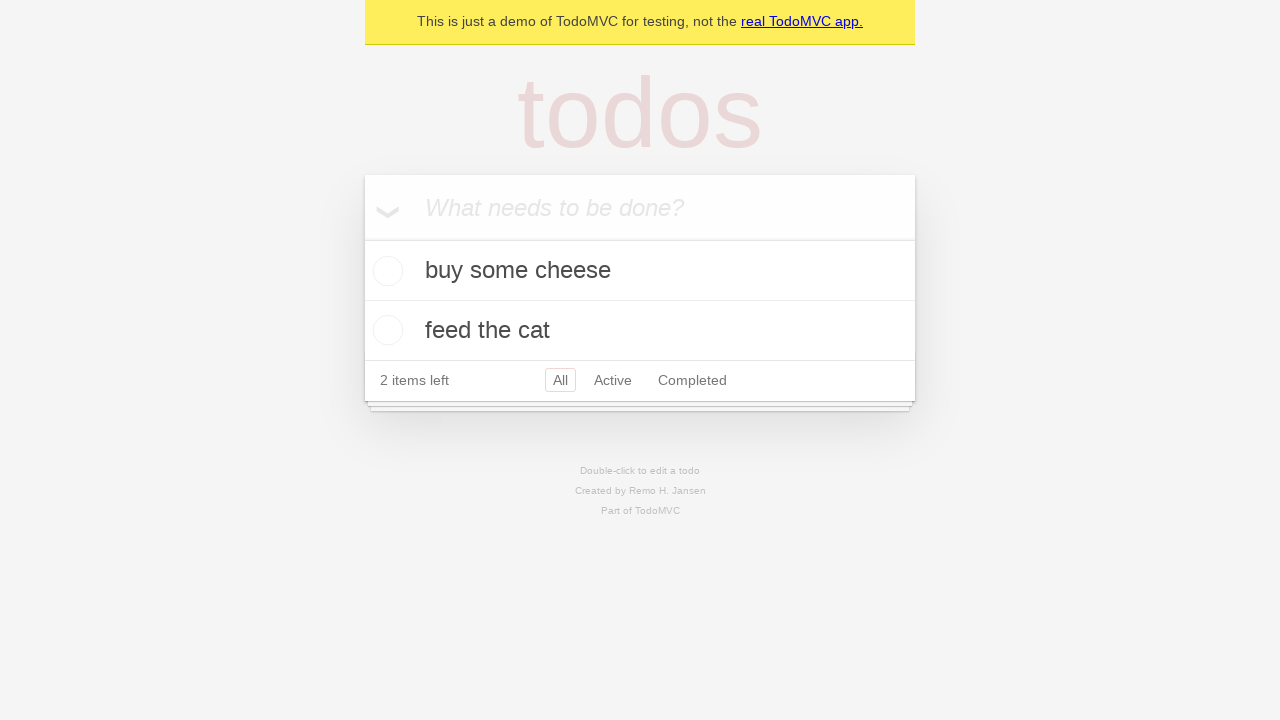

Filled third todo input with 'book a doctors appointment' on .new-todo
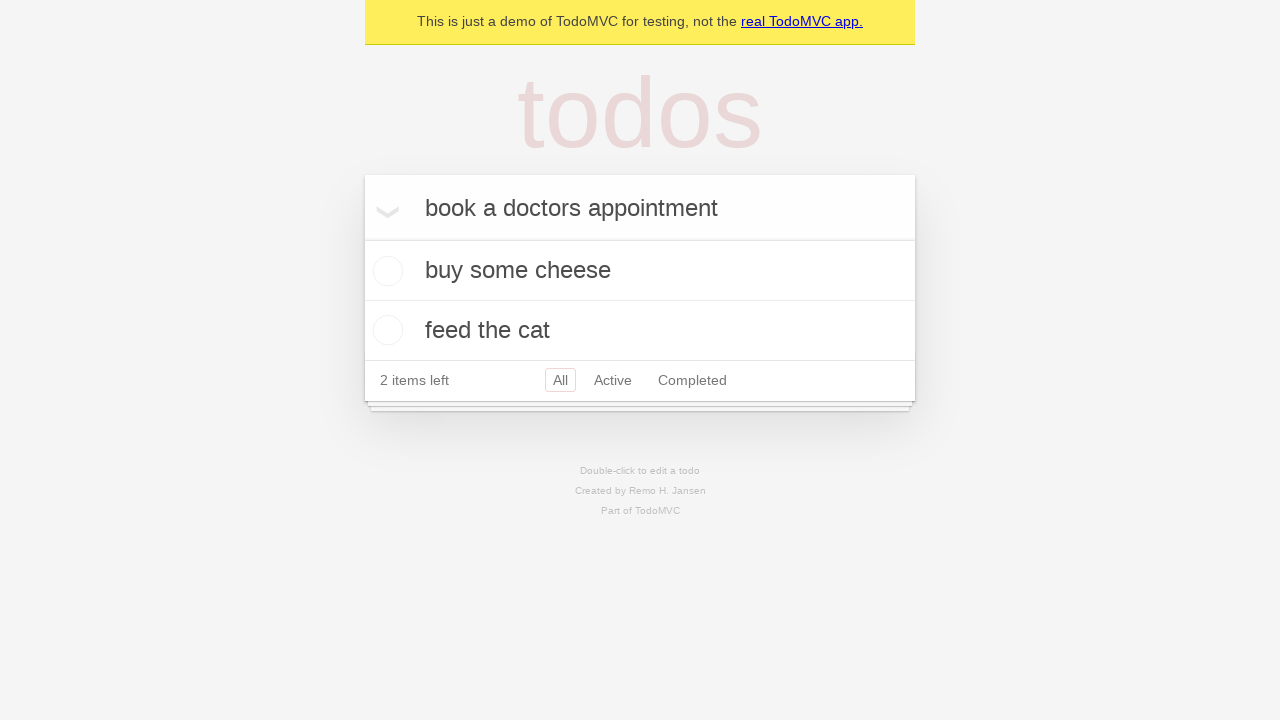

Pressed Enter to create third todo item on .new-todo
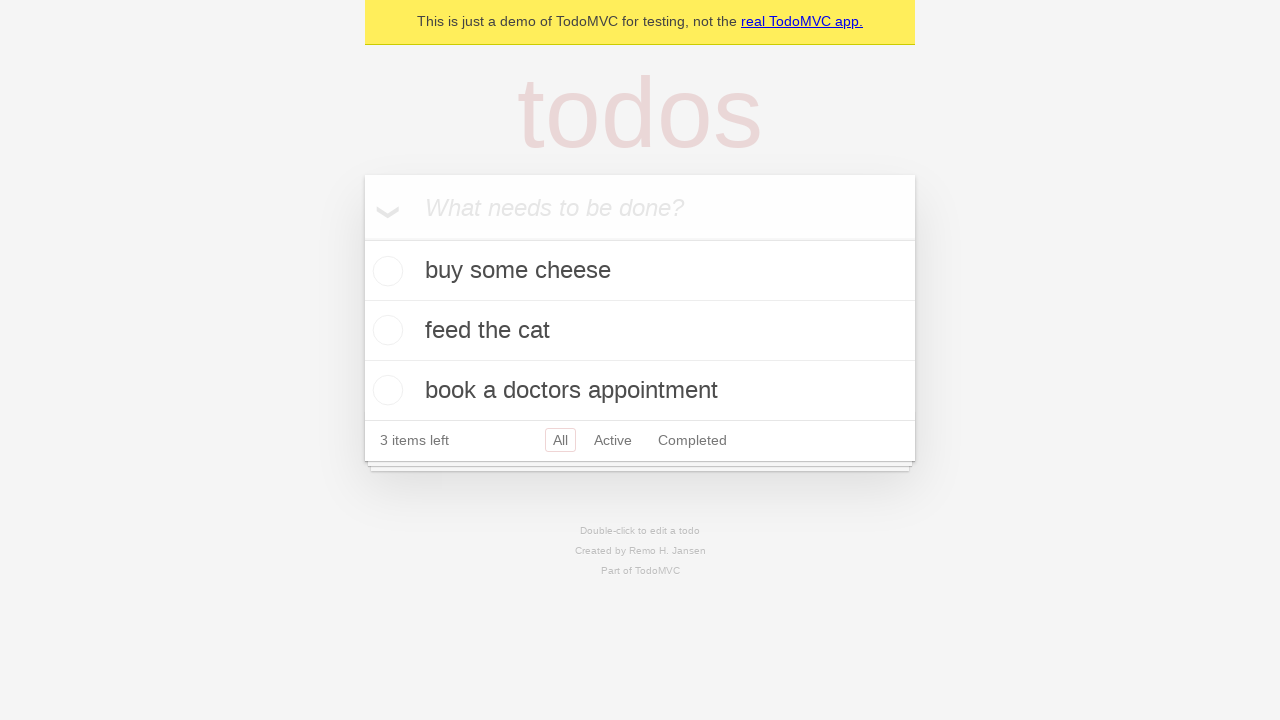

Checked the second todo item to mark it as completed at (385, 330) on .todo-list li .toggle >> nth=1
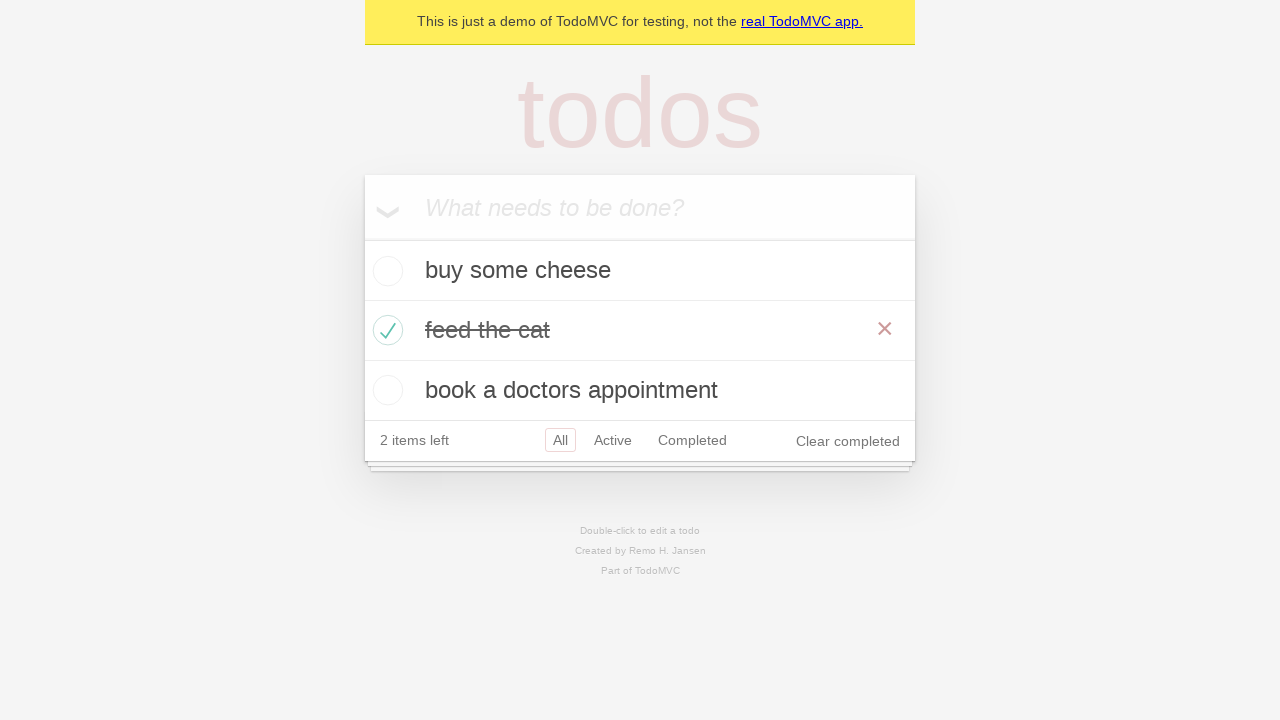

Clicked Active filter to display only active (not completed) items at (613, 440) on .filters >> text=Active
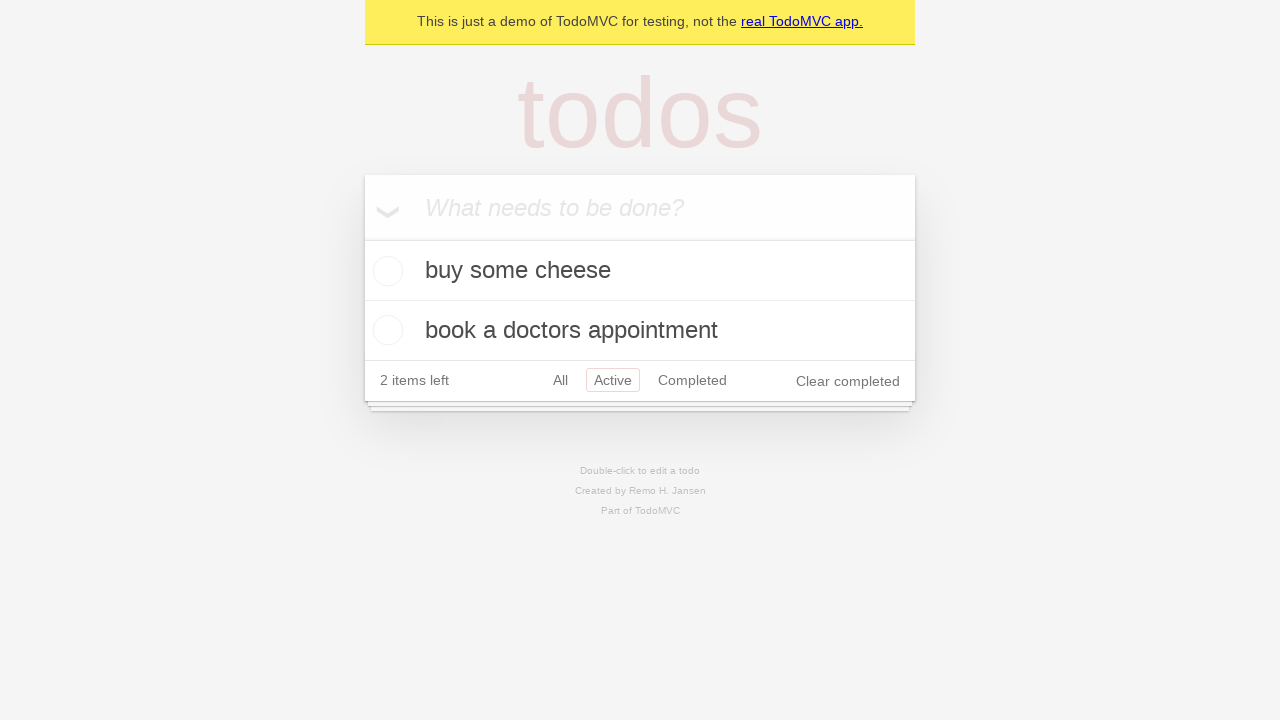

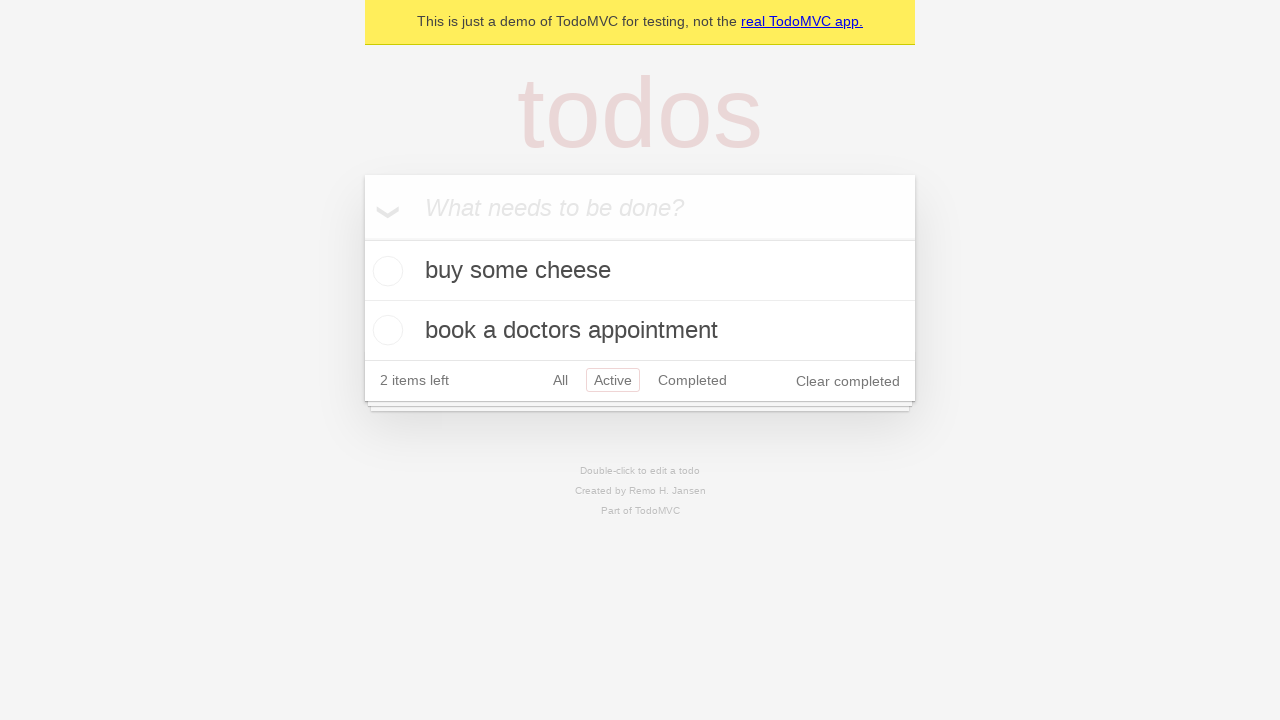